Tests text input functionality by filling in a form with username, email, current address, and permanent address fields on the DemoQA text box page.

Starting URL: https://demoqa.com/text-box

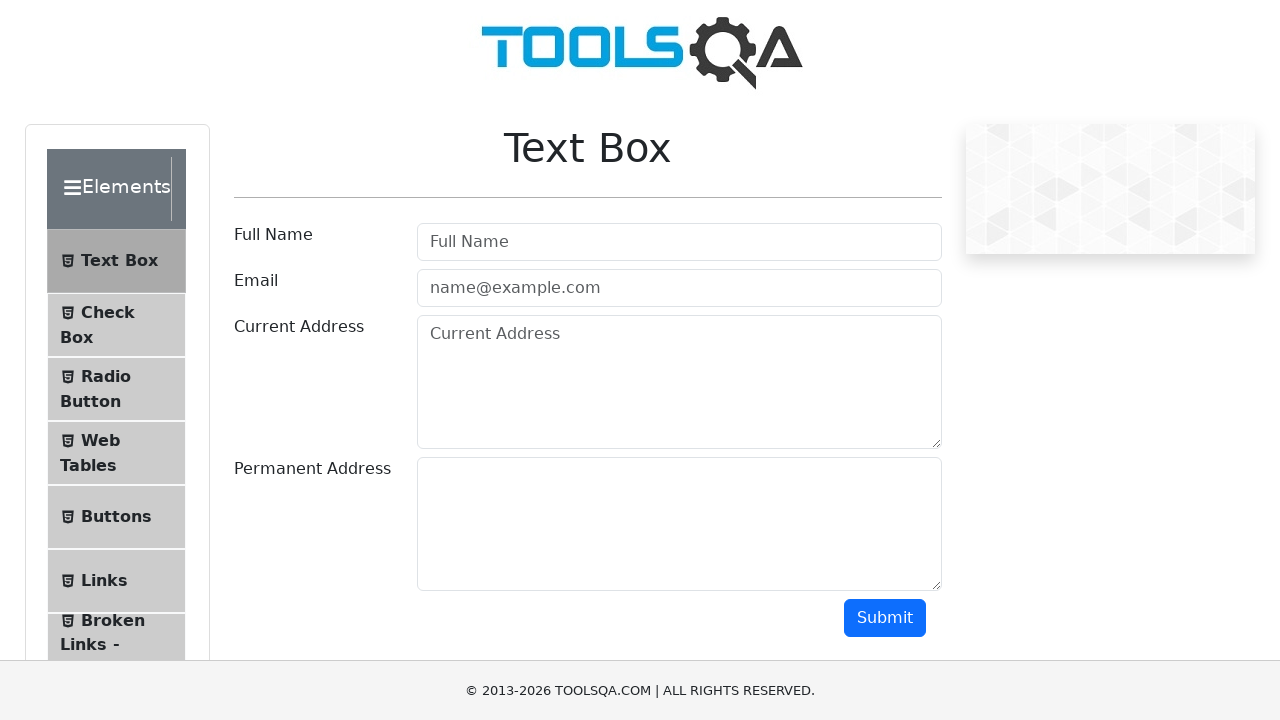

Waited for page header to load
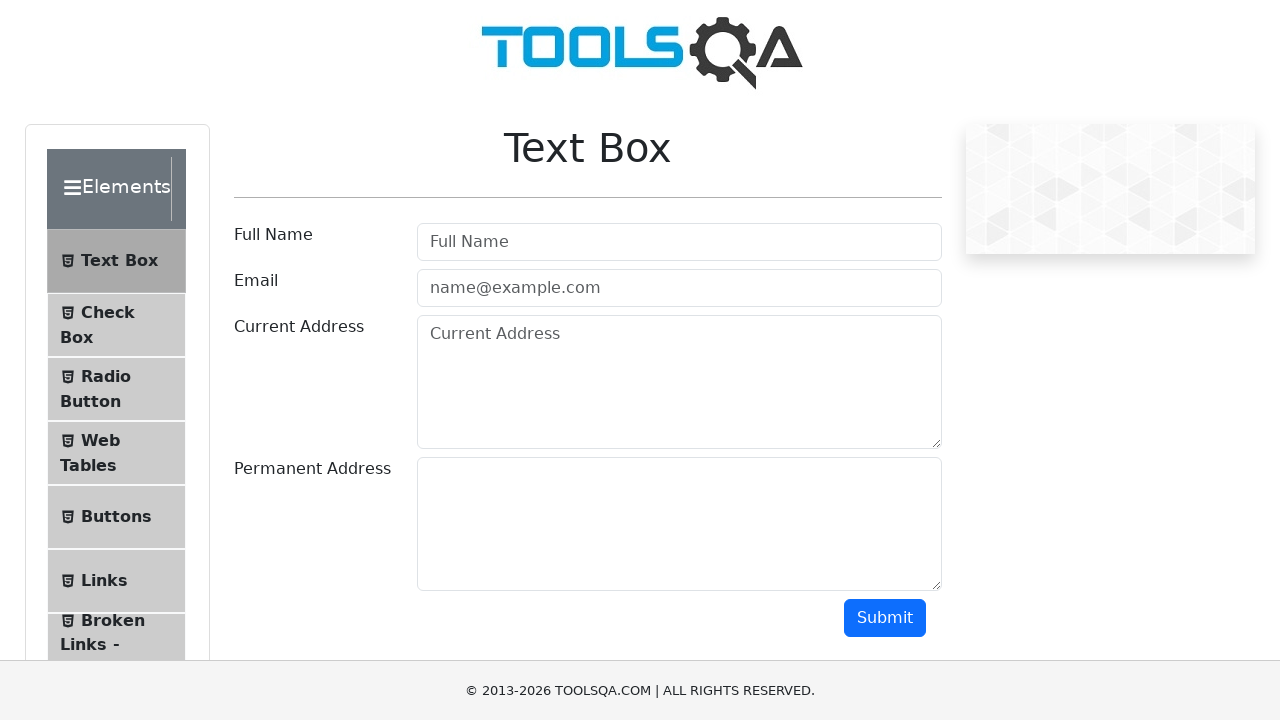

Filled username field with 'Nika T' on #userName
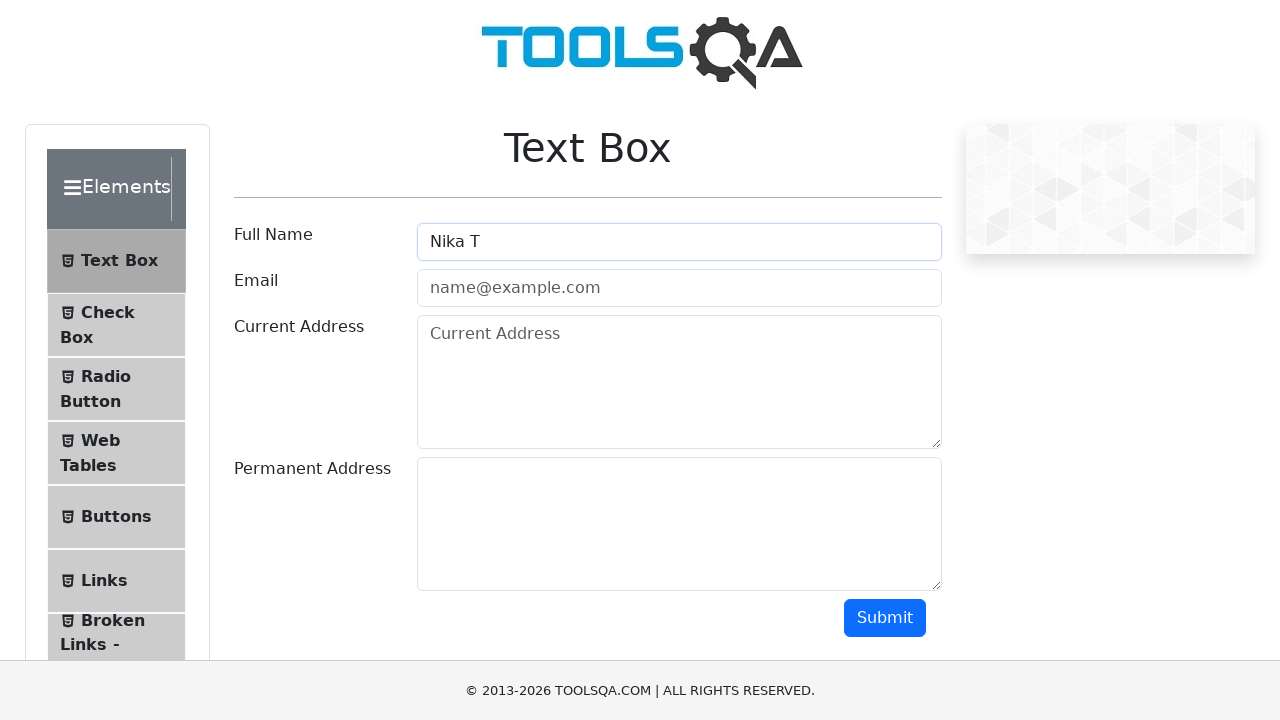

Filled email field with 'nikat@gmail.com' on #userEmail
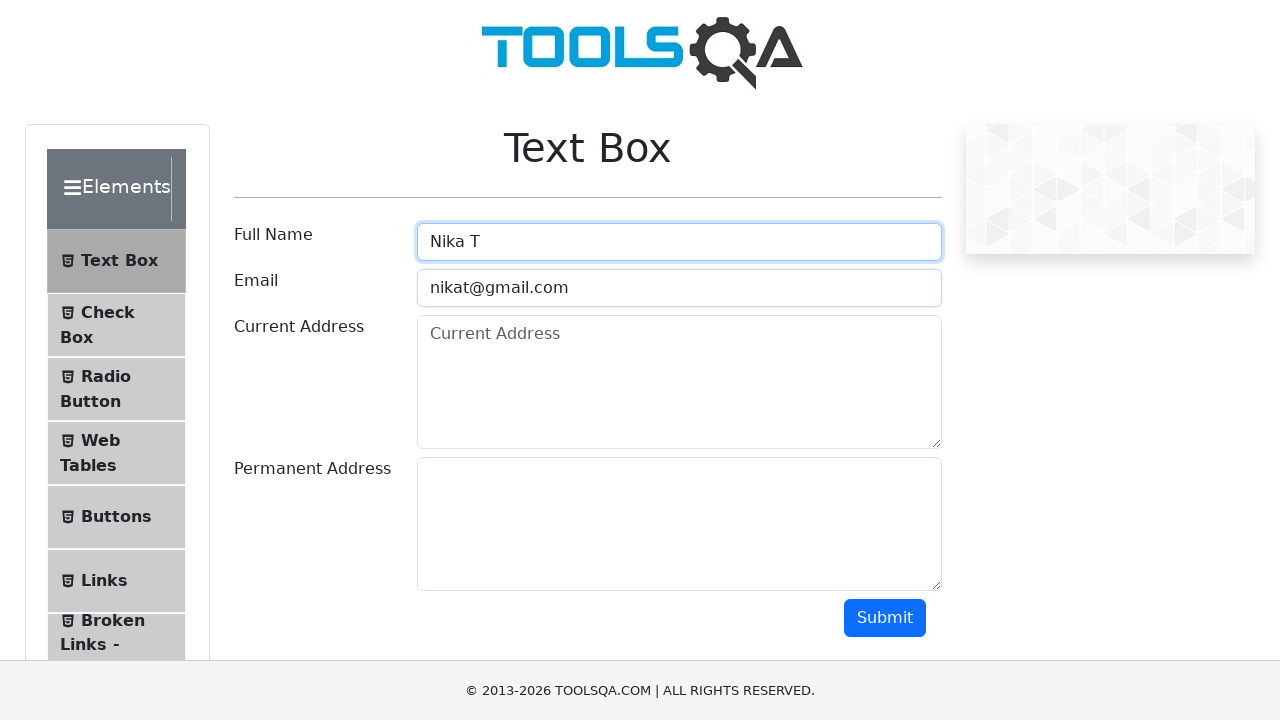

Typed current address 'Some Text for example' on #currentAddress
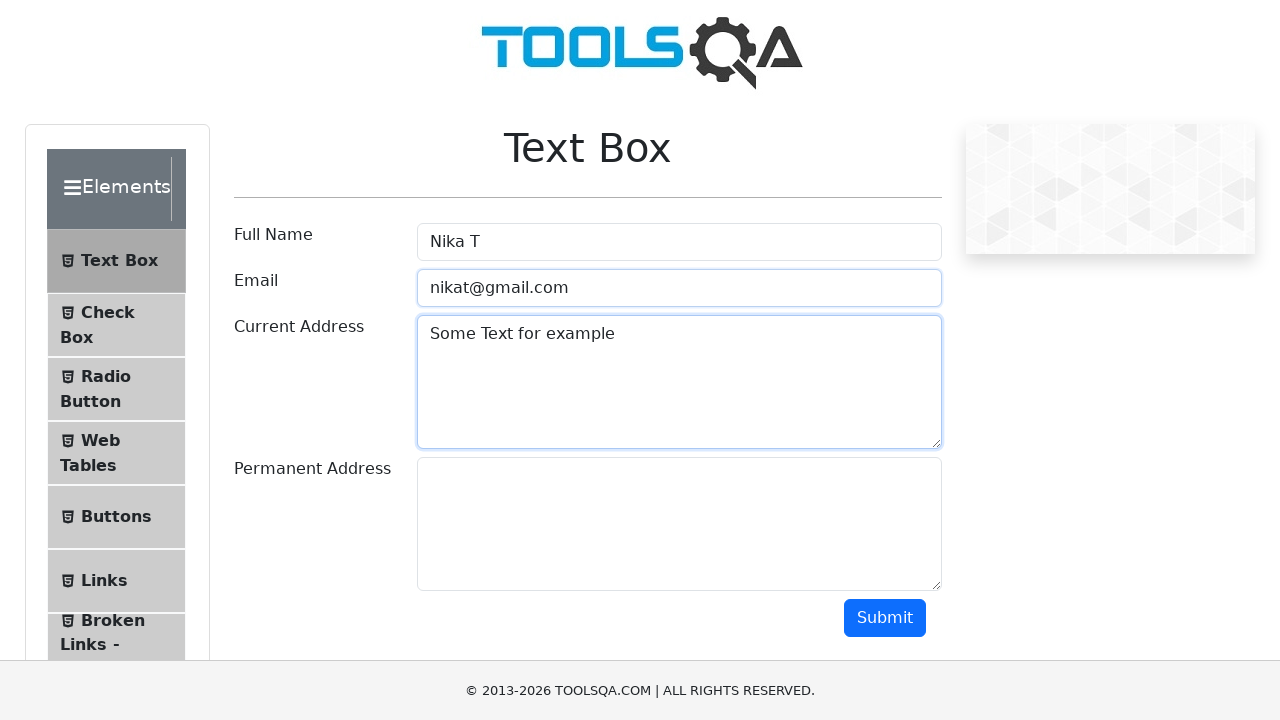

Typed permanent address 'Some Text for example' on #permanentAddress
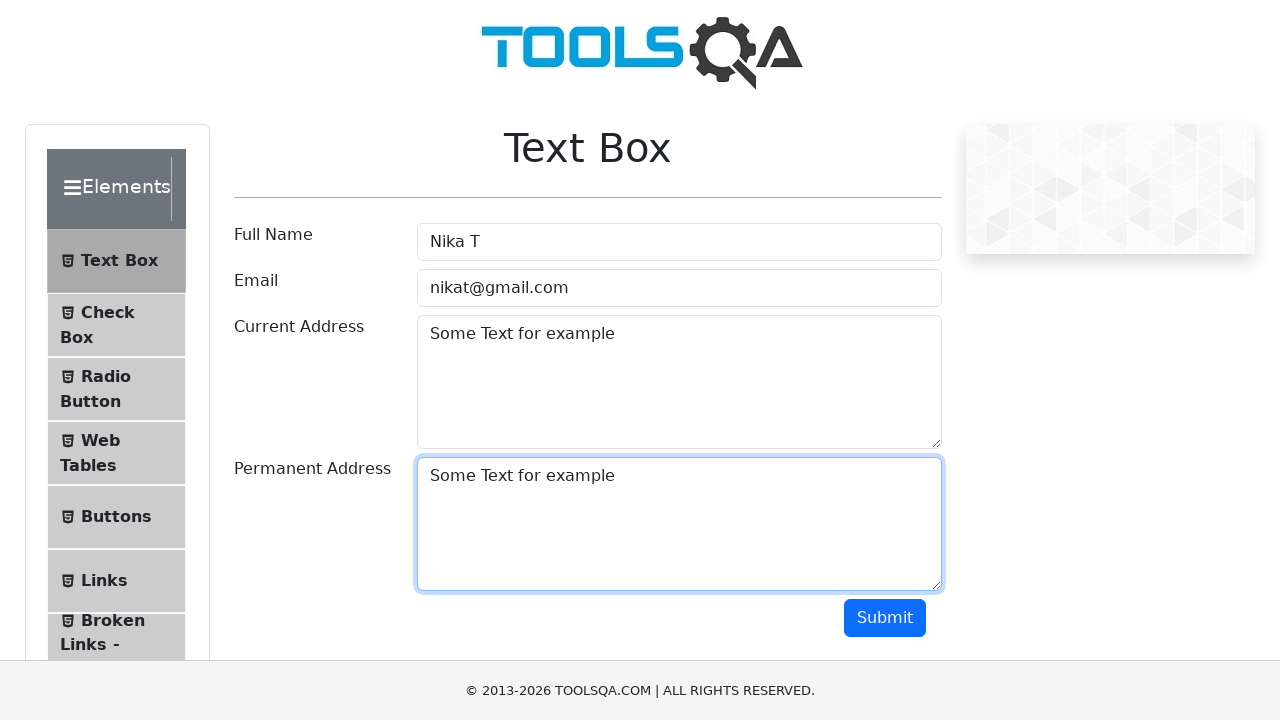

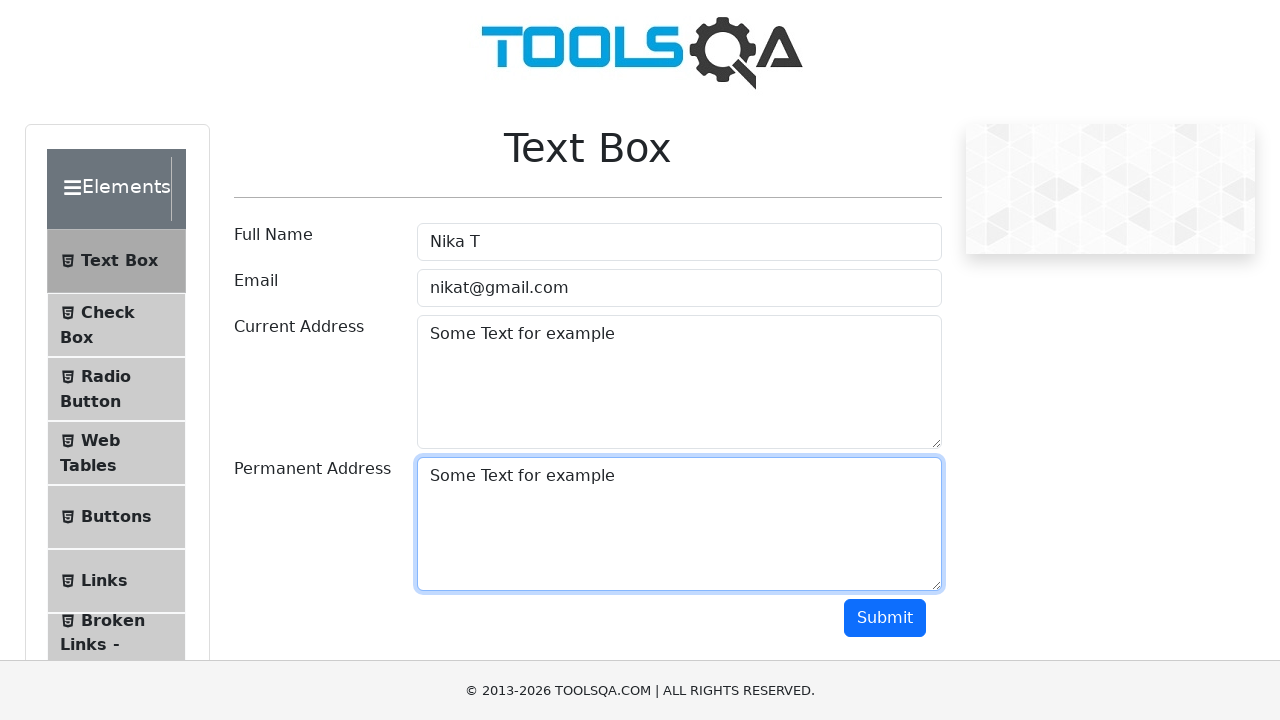